Navigates to jQuery UI homepage, clicks on the Demos tab, and verifies that the page URL and title are correct for the demos page.

Starting URL: https://jqueryui.com/

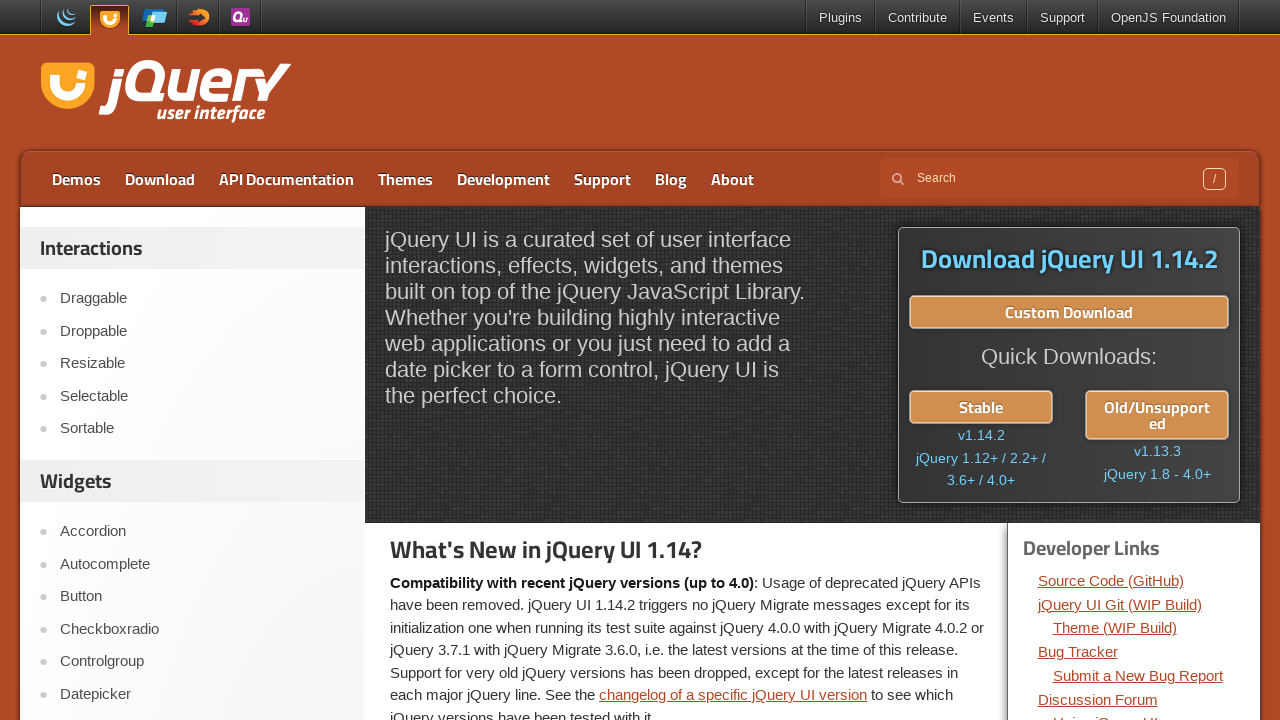

Clicked on the Demos tab in the header navigation at (76, 179) on a:has-text('Demos')
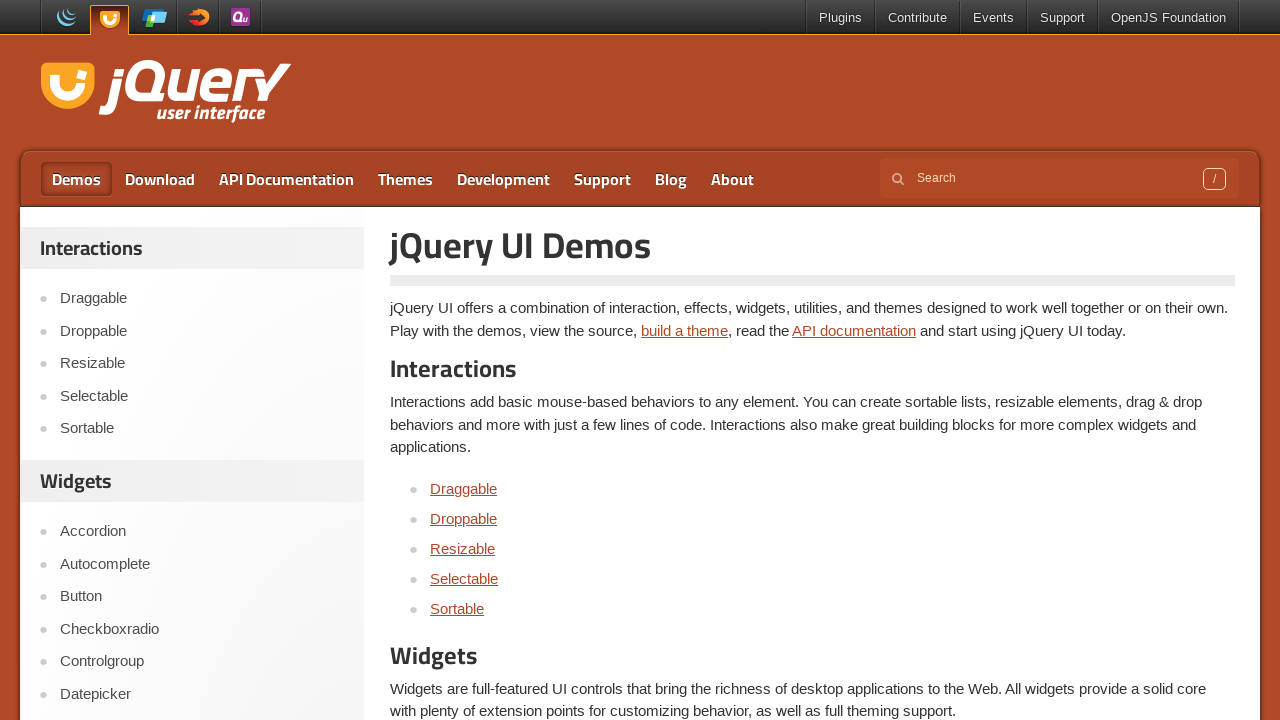

Waited for page to load with networkidle state
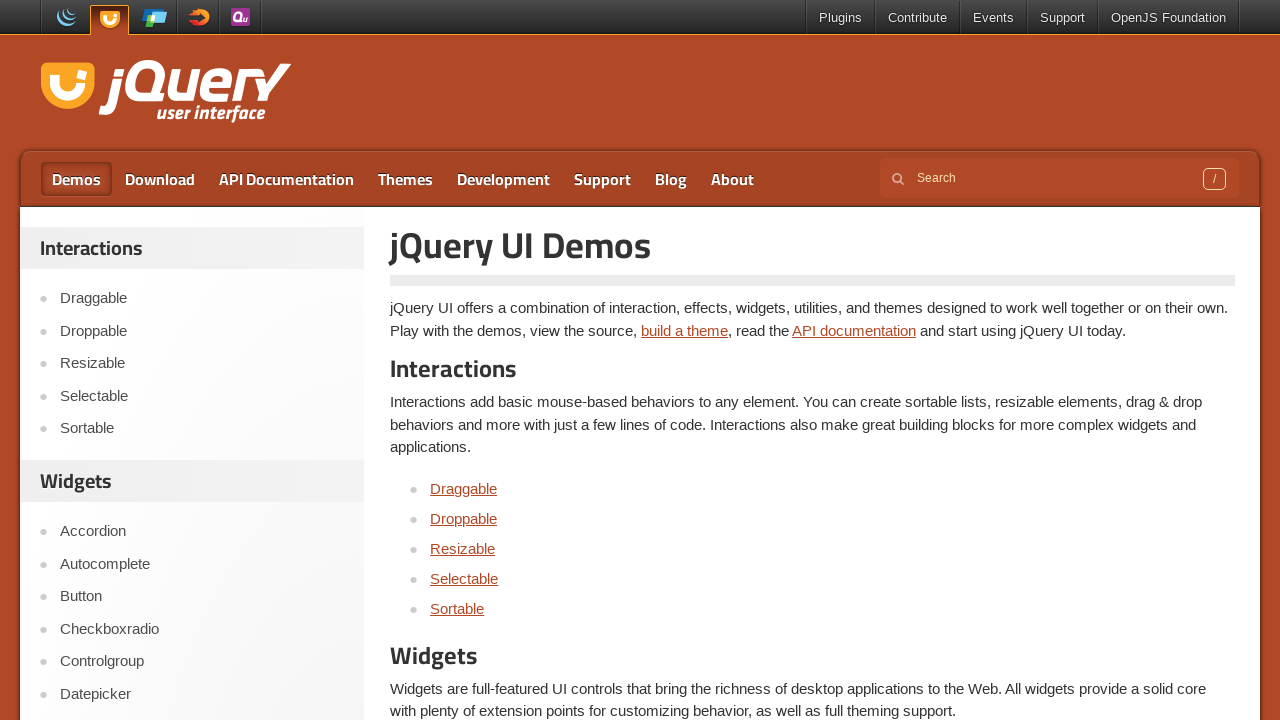

Verified that the URL is correct for the demos page
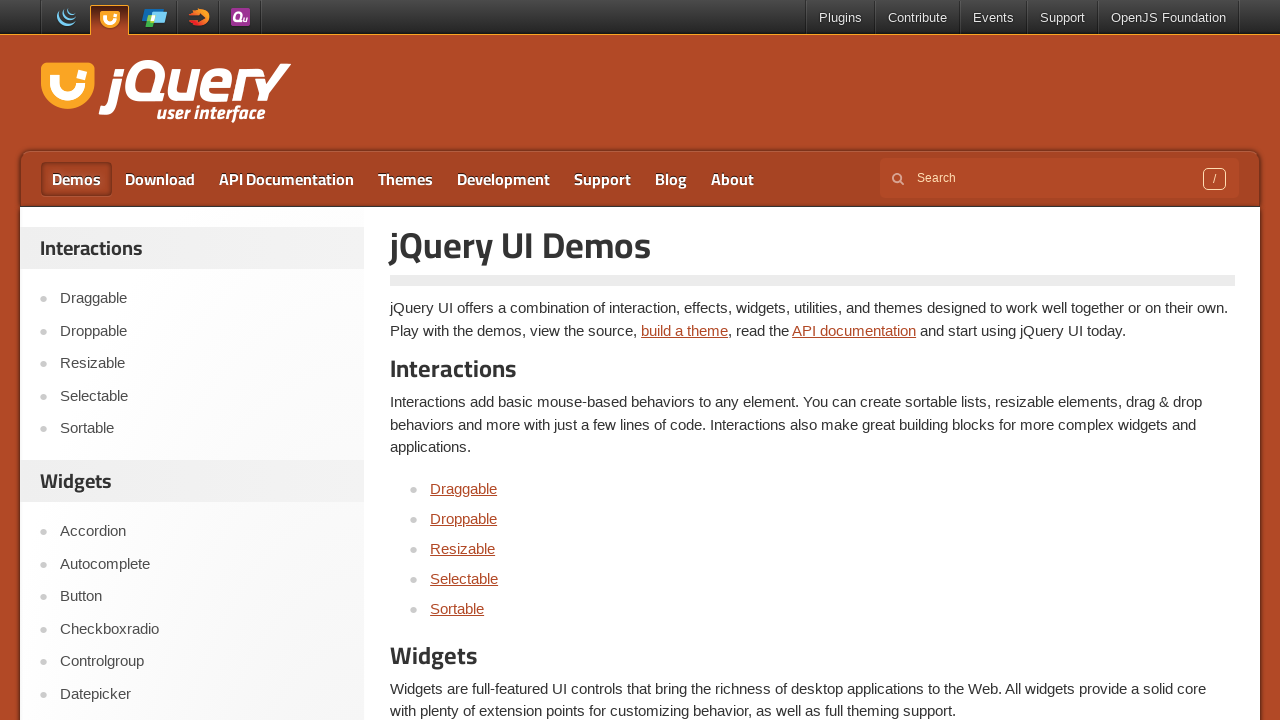

Verified that the page title contains 'jQuery UI'
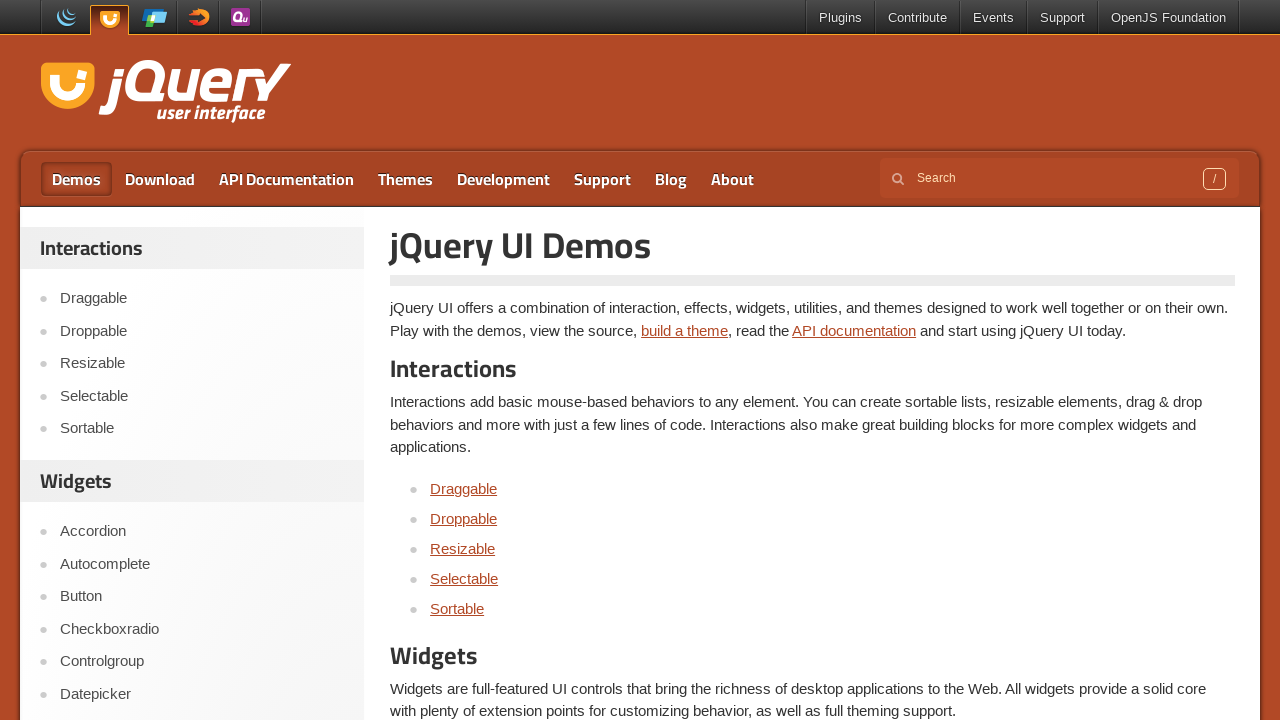

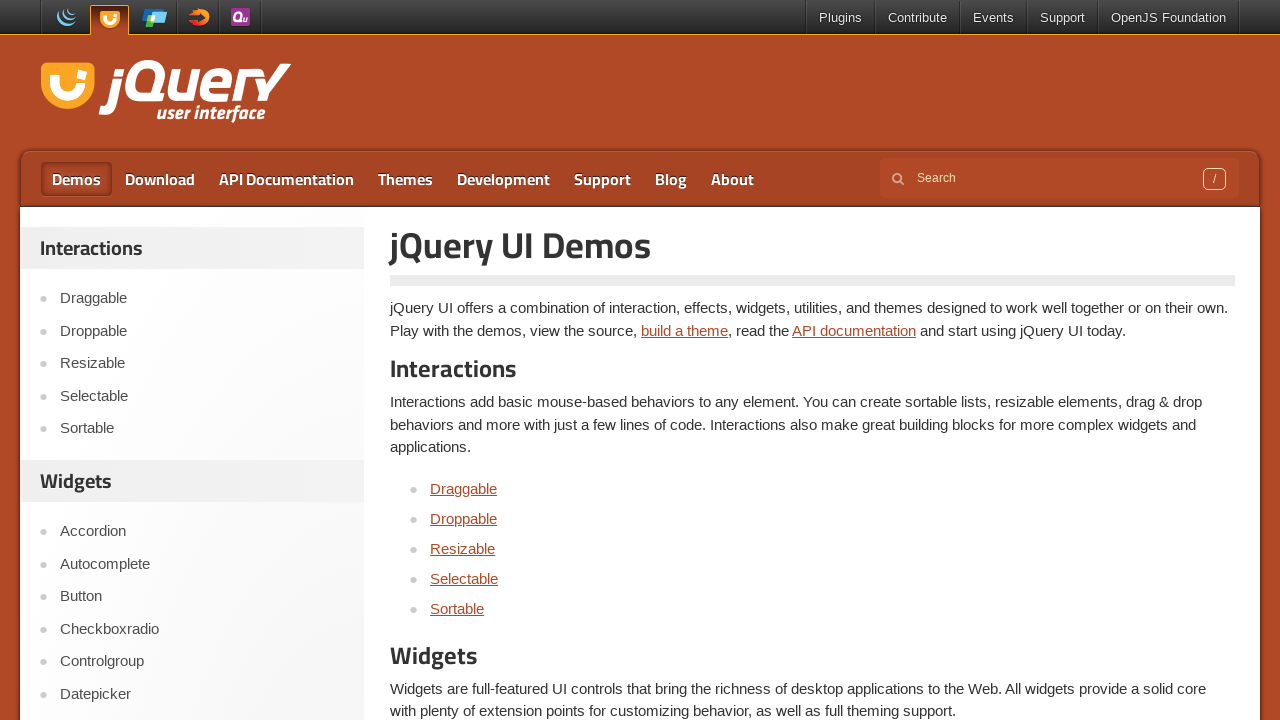